Tests different types of JavaScript alerts on a demo page: accepts a simple alert, dismisses a confirm dialog, and enters text into a prompt alert before accepting it.

Starting URL: https://demoqa.com/alerts

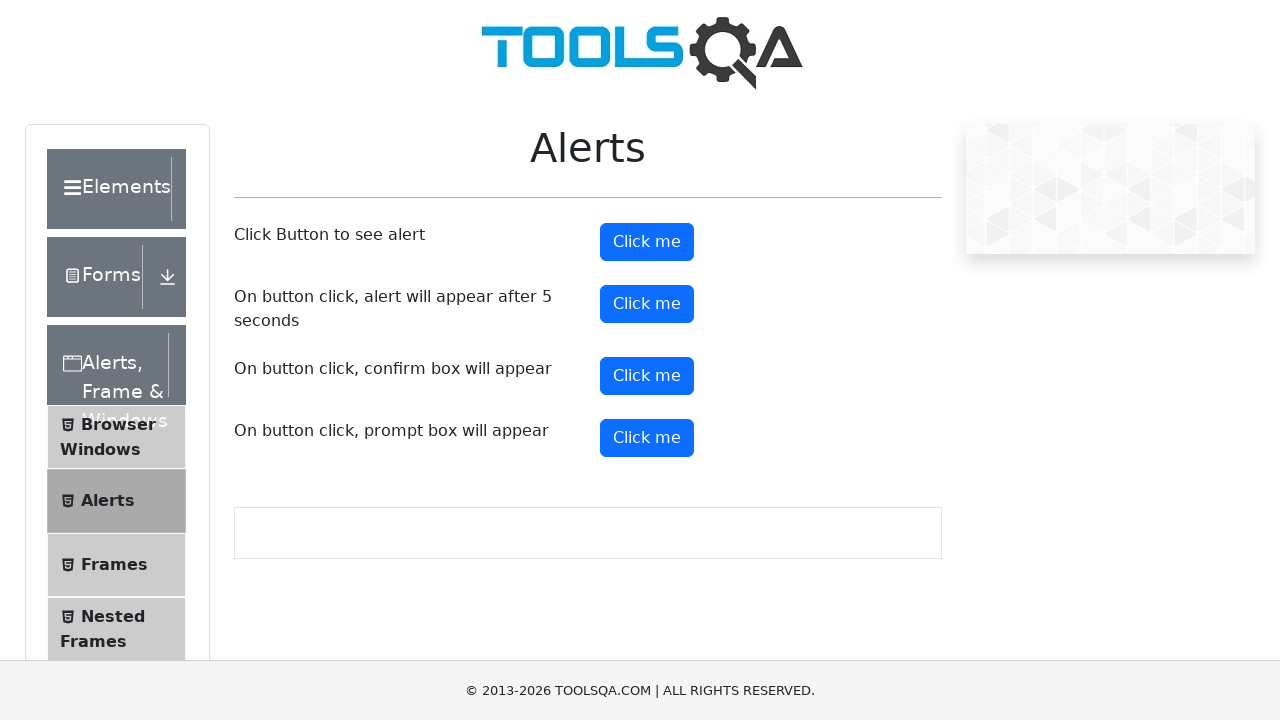

Clicked alert button to trigger simple alert at (647, 242) on #alertButton
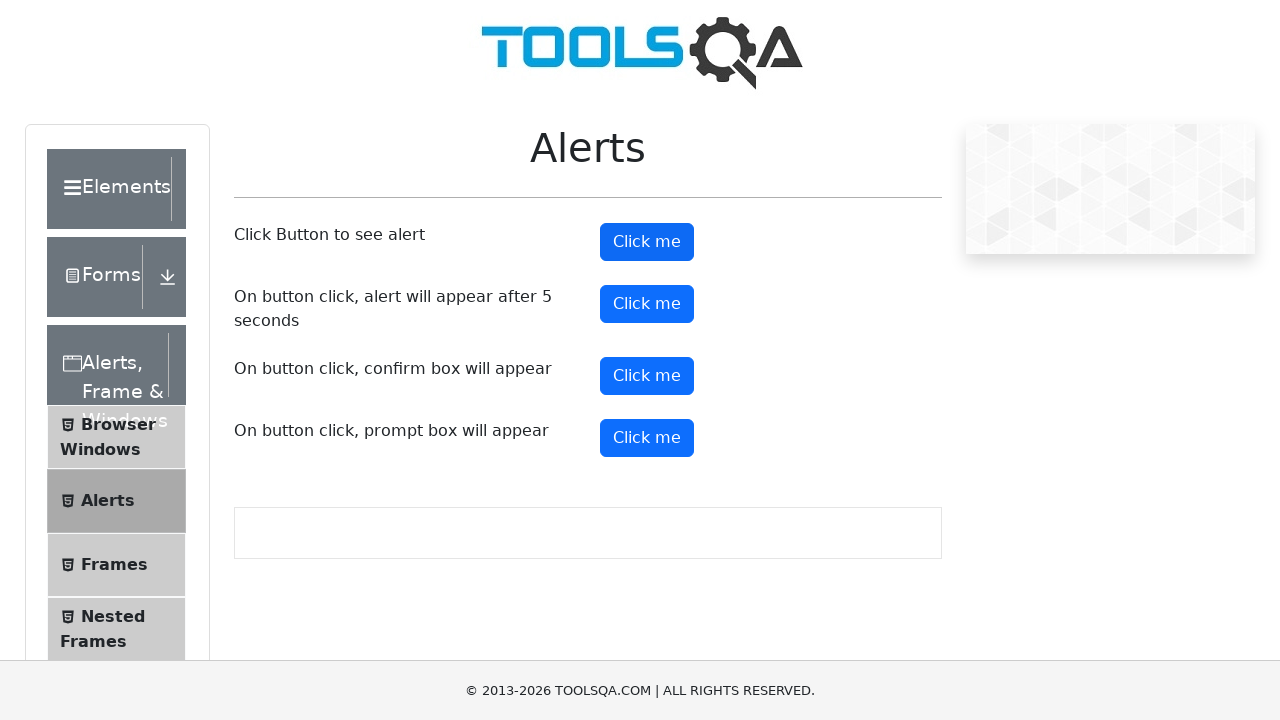

Set up dialog handler to accept alerts
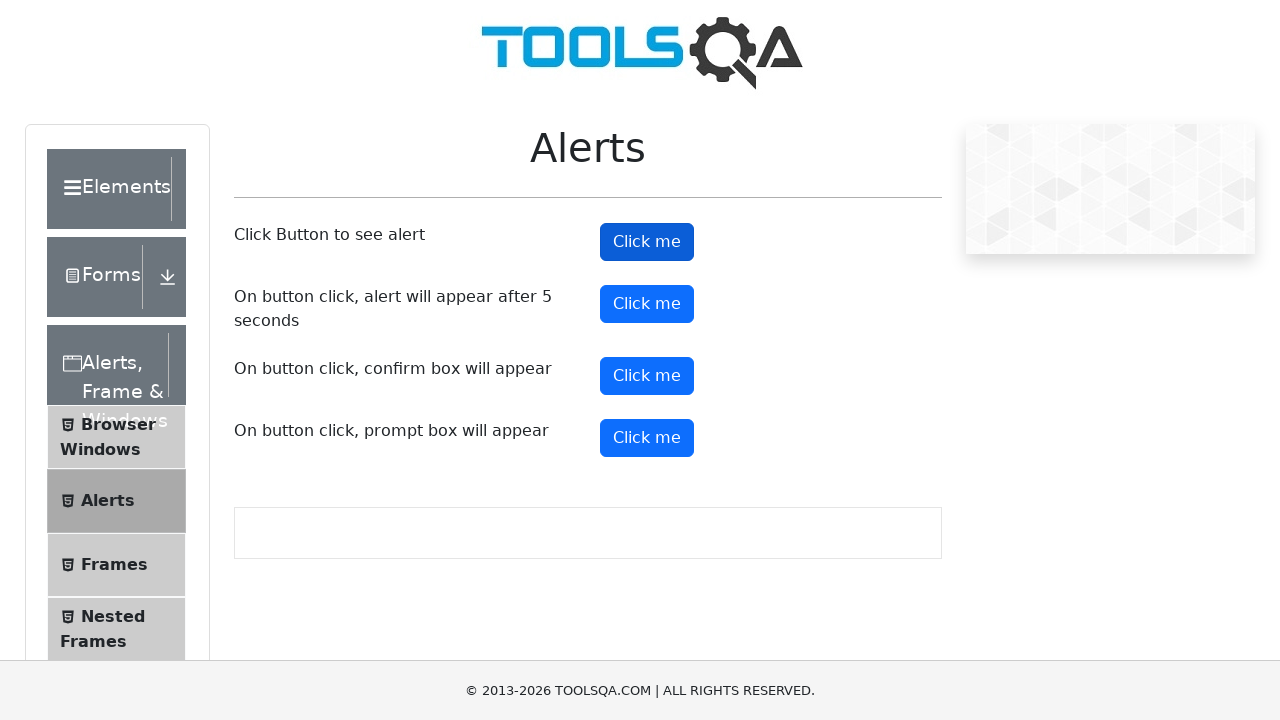

Waited for alert to be processed
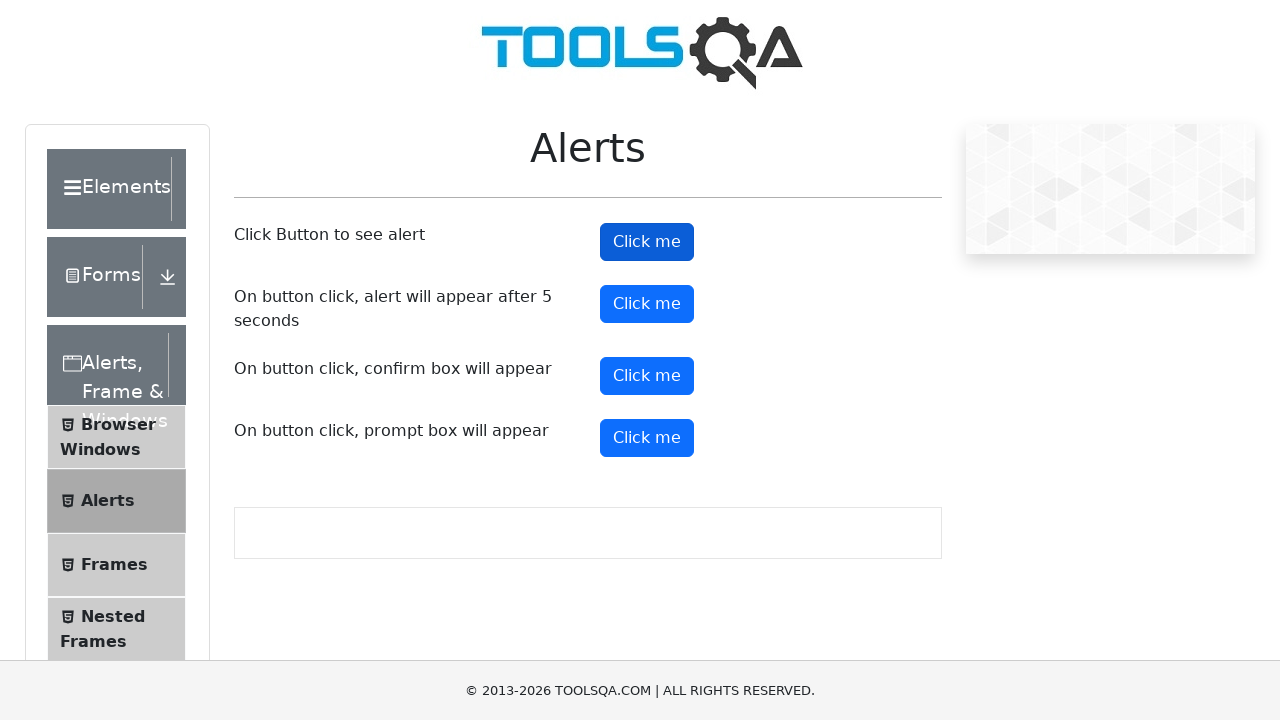

Set up dialog handler to dismiss confirm dialogs
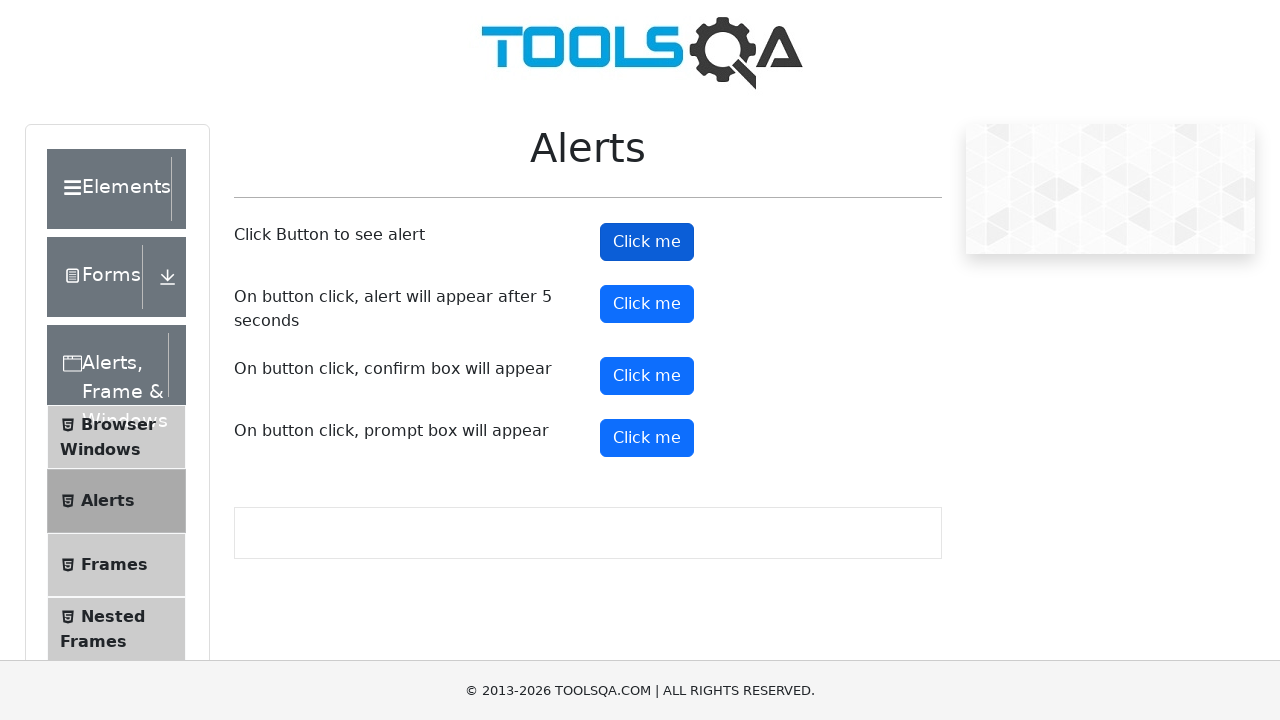

Clicked confirm button to trigger confirm dialog at (647, 376) on #confirmButton
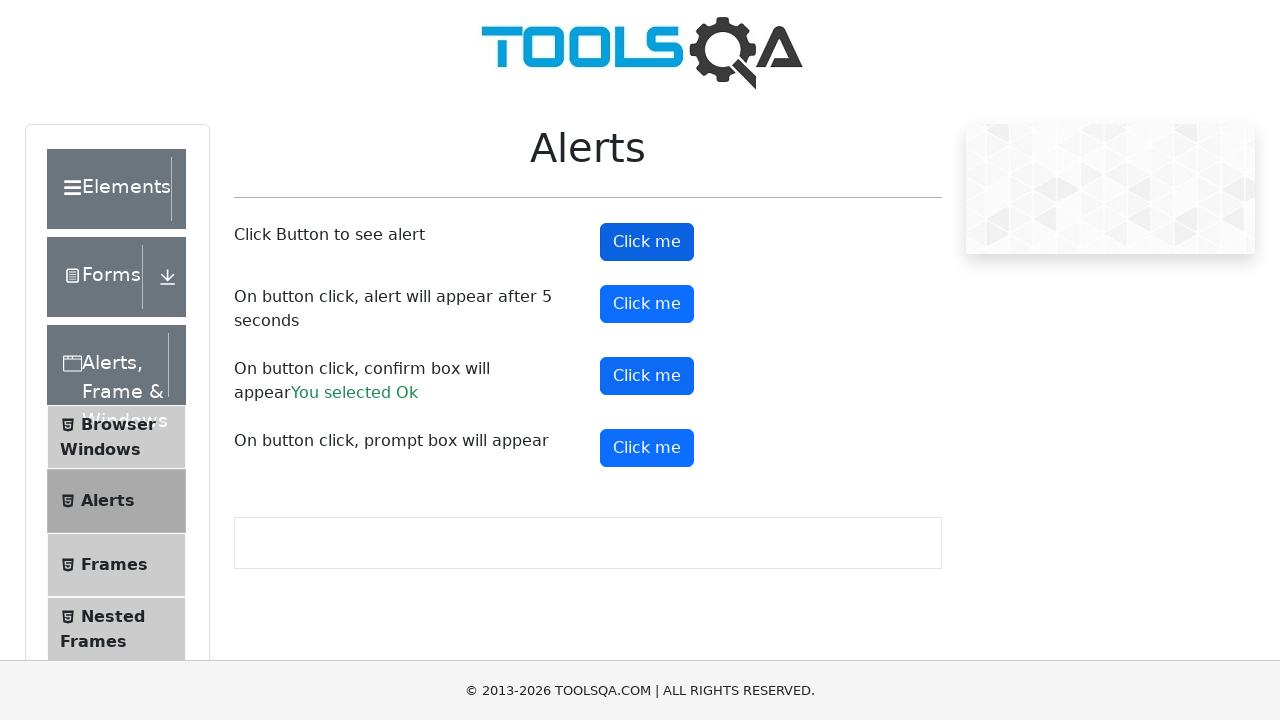

Waited for confirm dialog to be dismissed
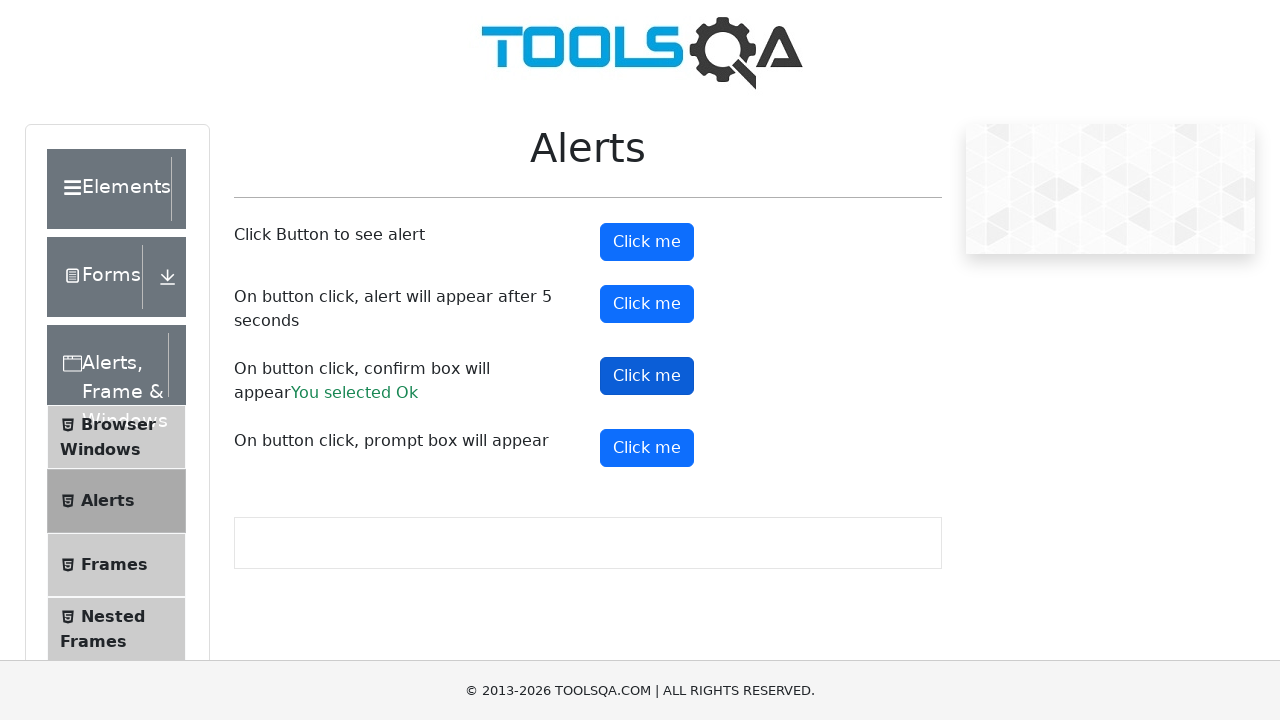

Set up dialog handler to accept prompt with text 'PromptAlert'
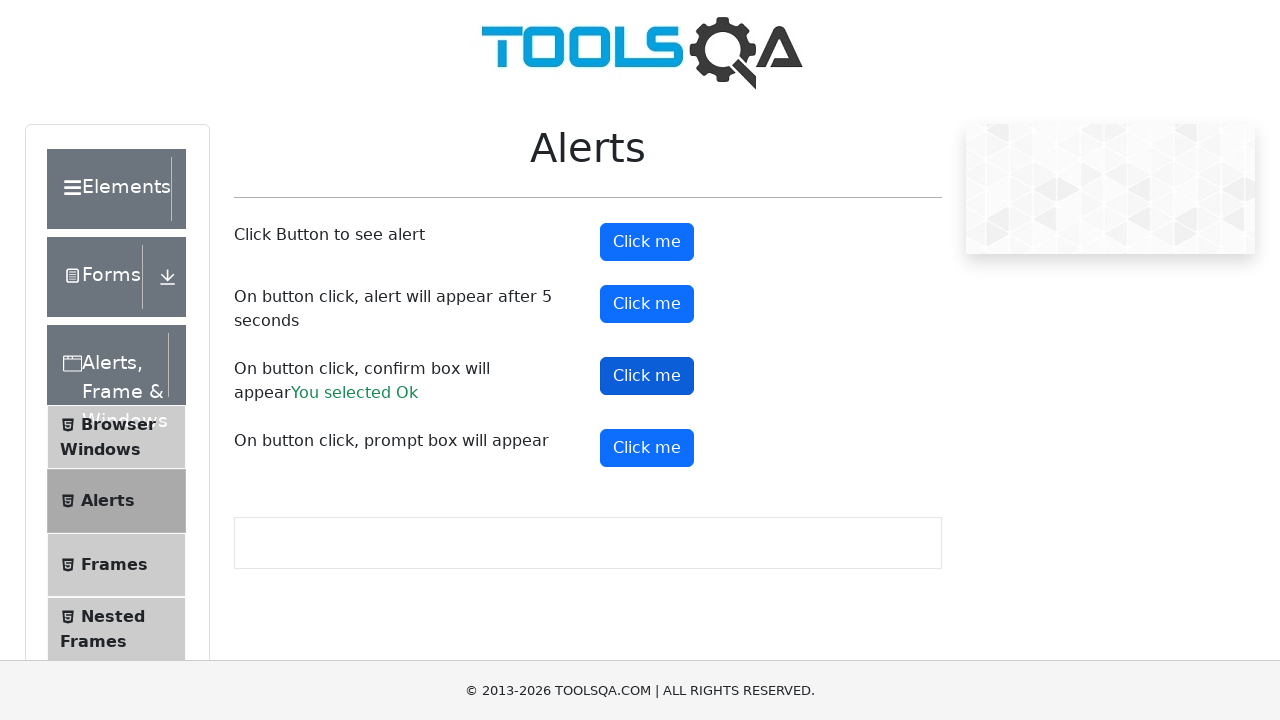

Clicked prompt button to trigger prompt alert at (647, 448) on #promtButton
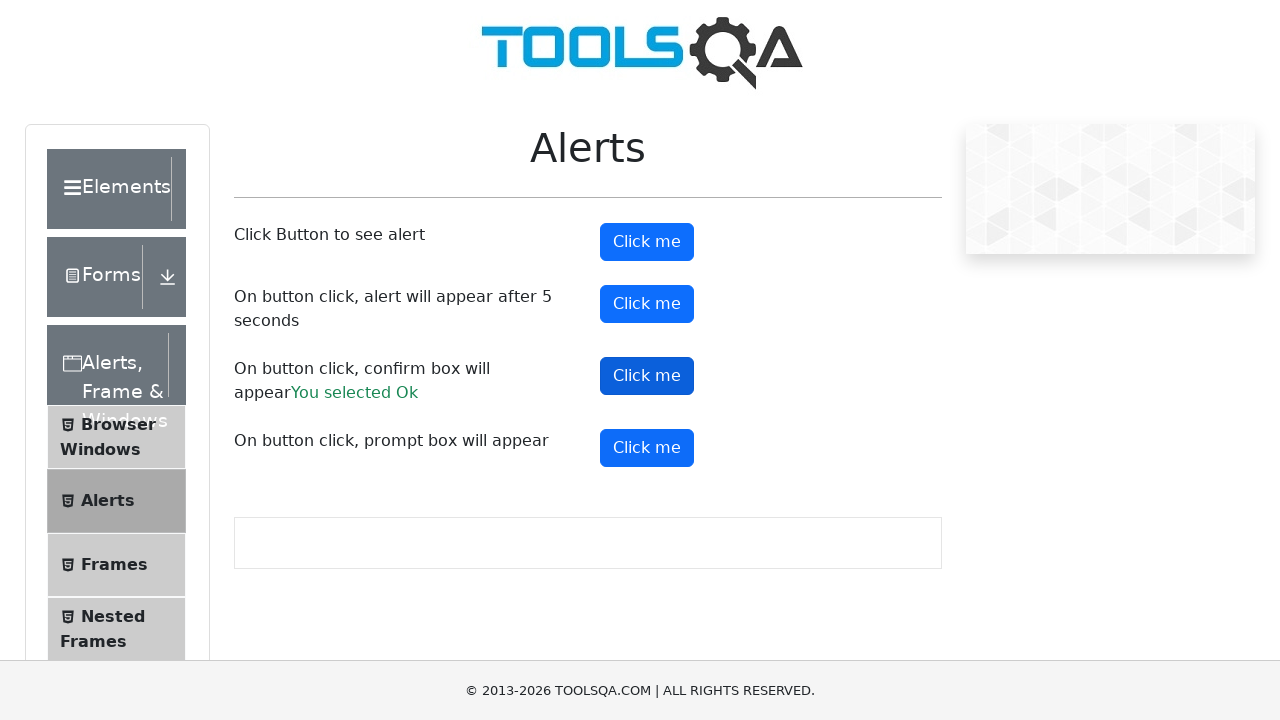

Waited for prompt alert to be accepted with text input
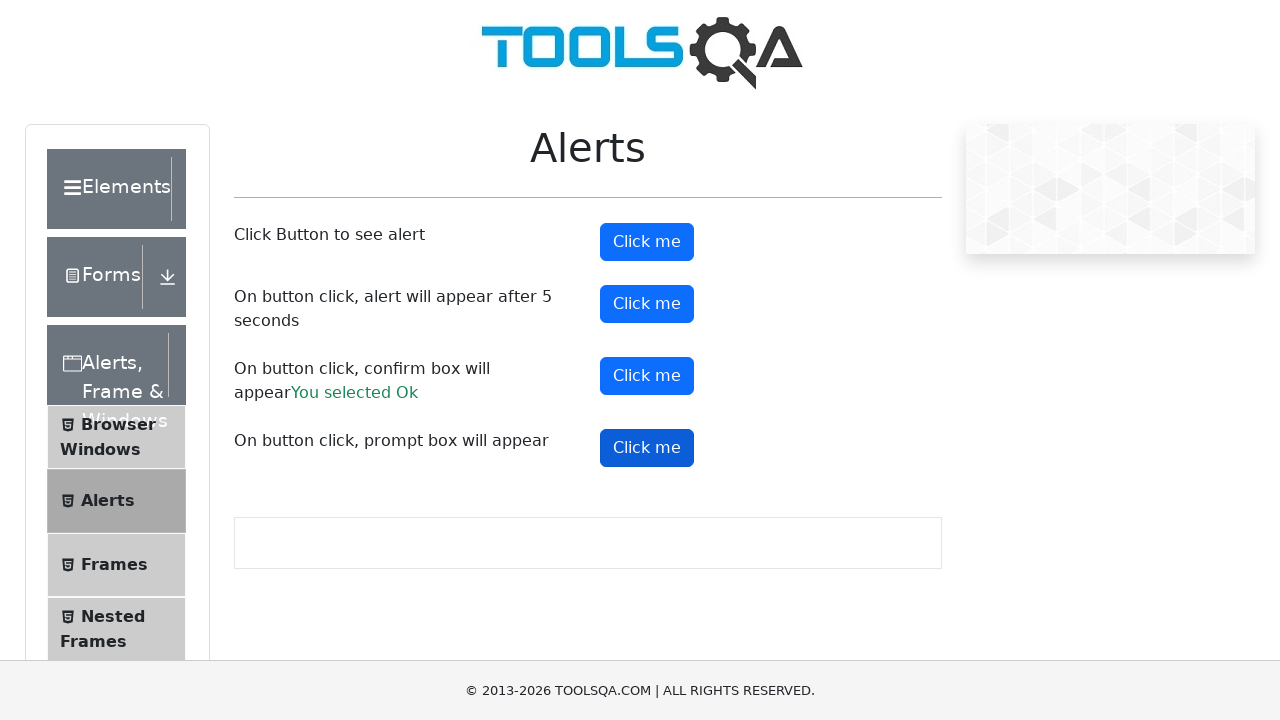

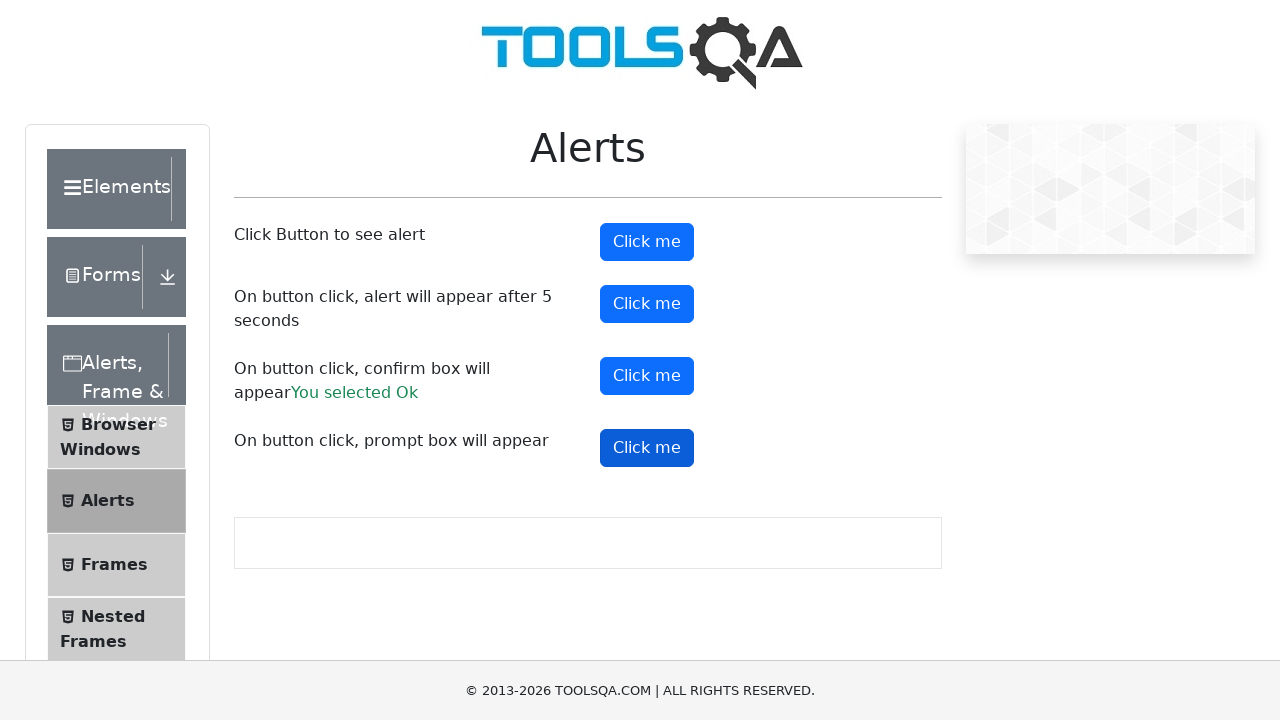